Navigates to an automation practice page and scrolls to the bottom of the page

Starting URL: https://rahulshettyacademy.com/AutomationPractice/

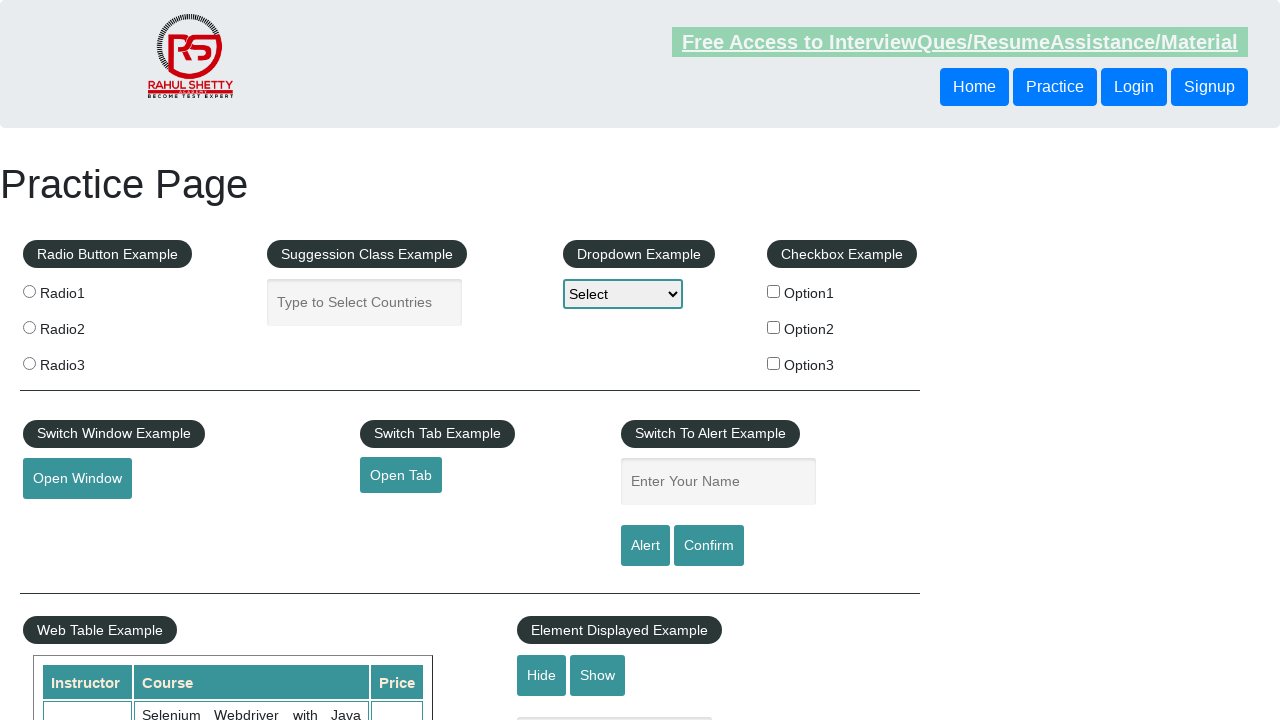

Scrolled to the bottom of the page
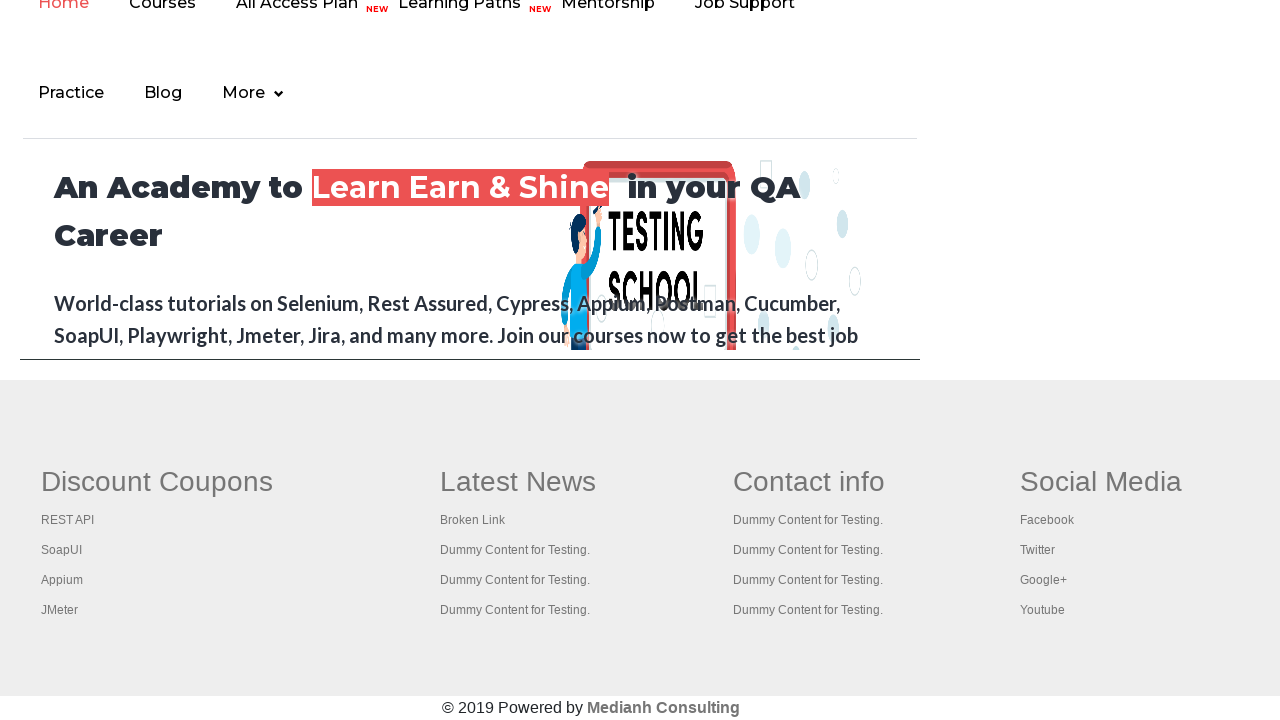

Waited for page content to be visible after scroll
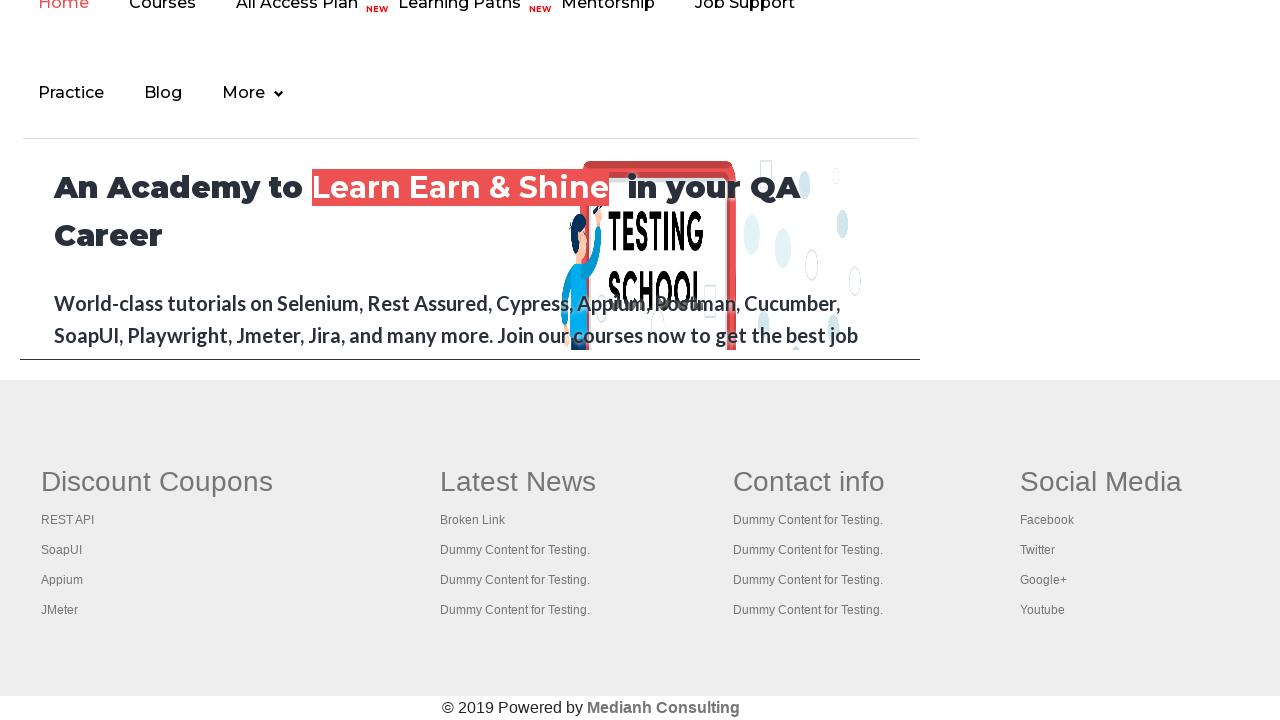

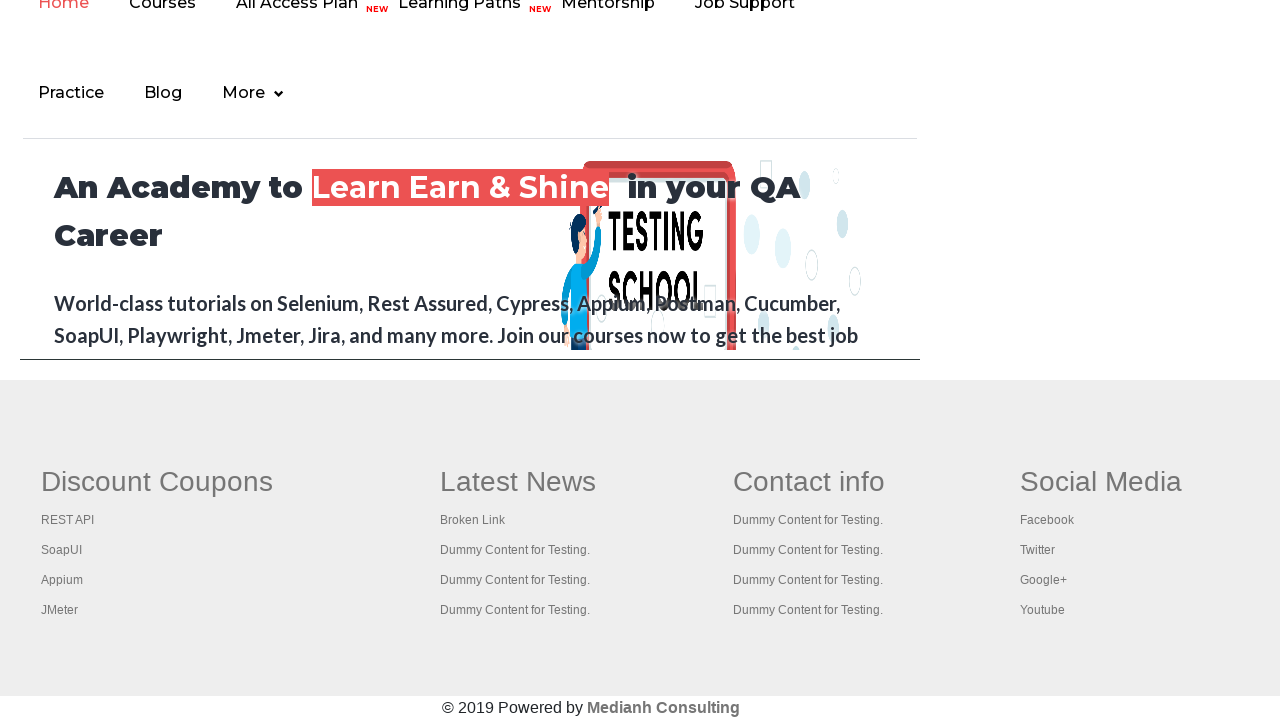